Clicks on Team link and handles popup

Starting URL: https://www.swiggy.com/

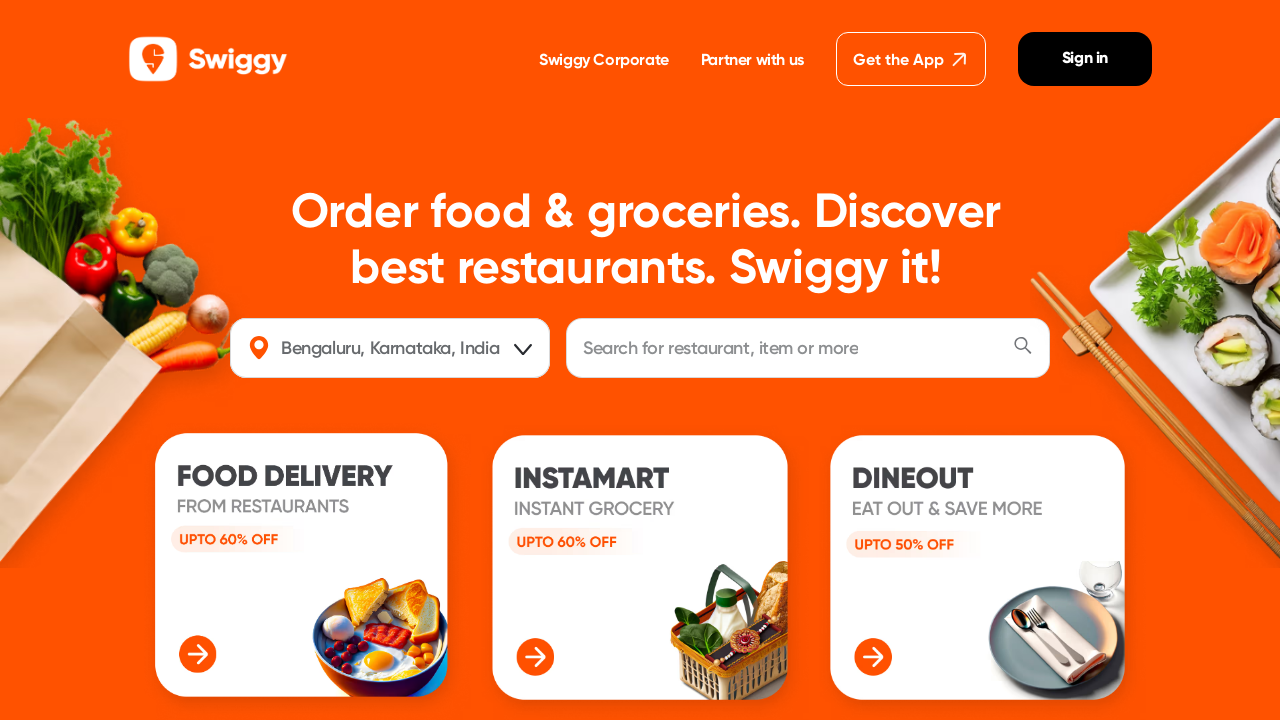

Clicked on Team link at (495, 361) on internal:role=link[name="Team"i]
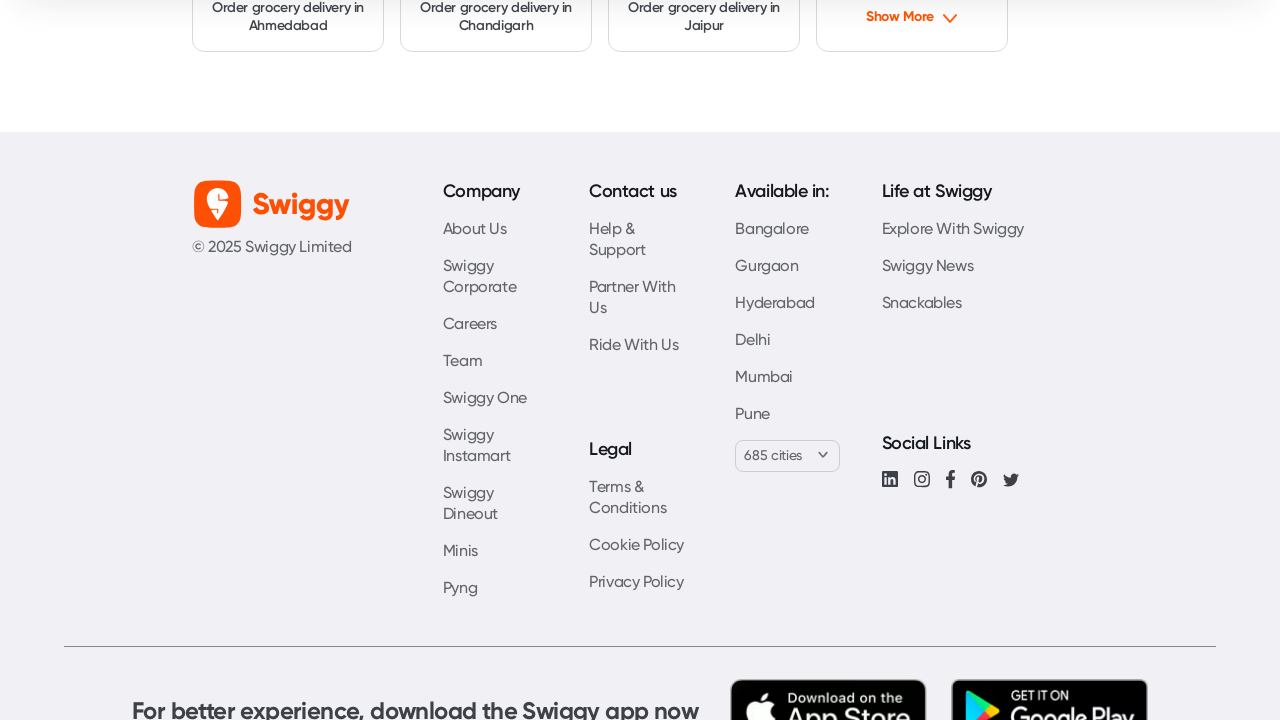

Popup window opened and captured
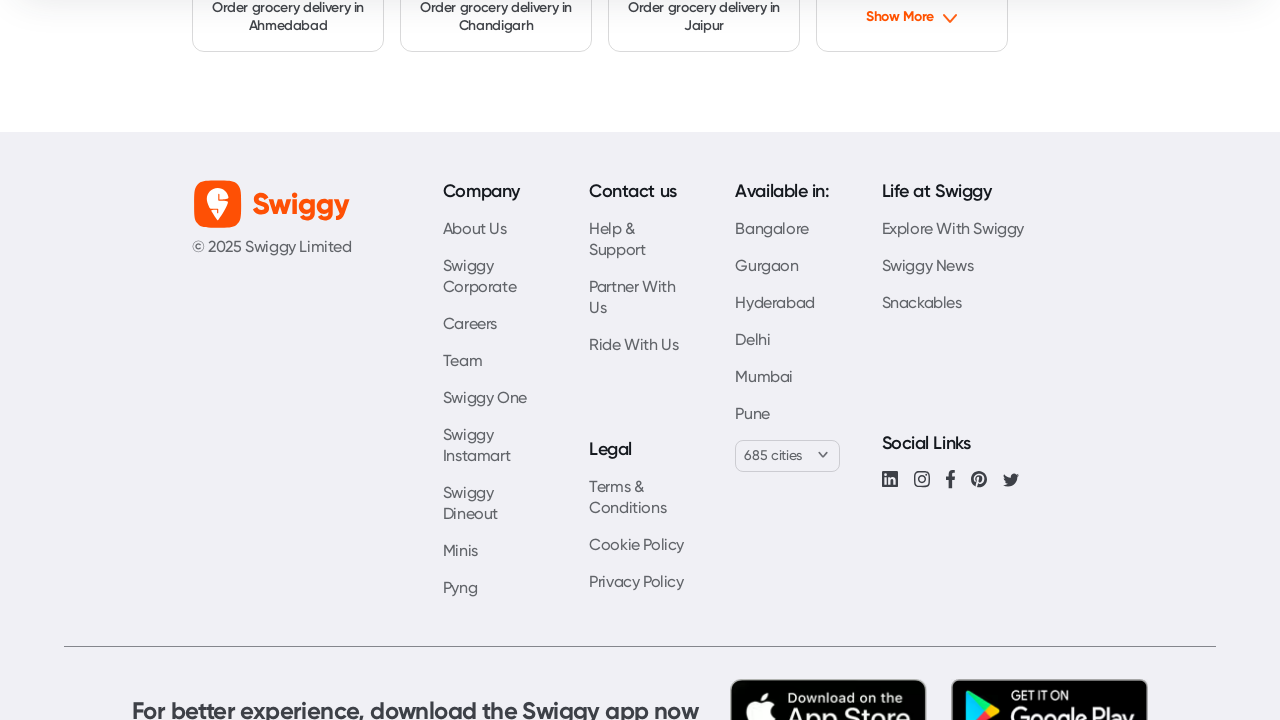

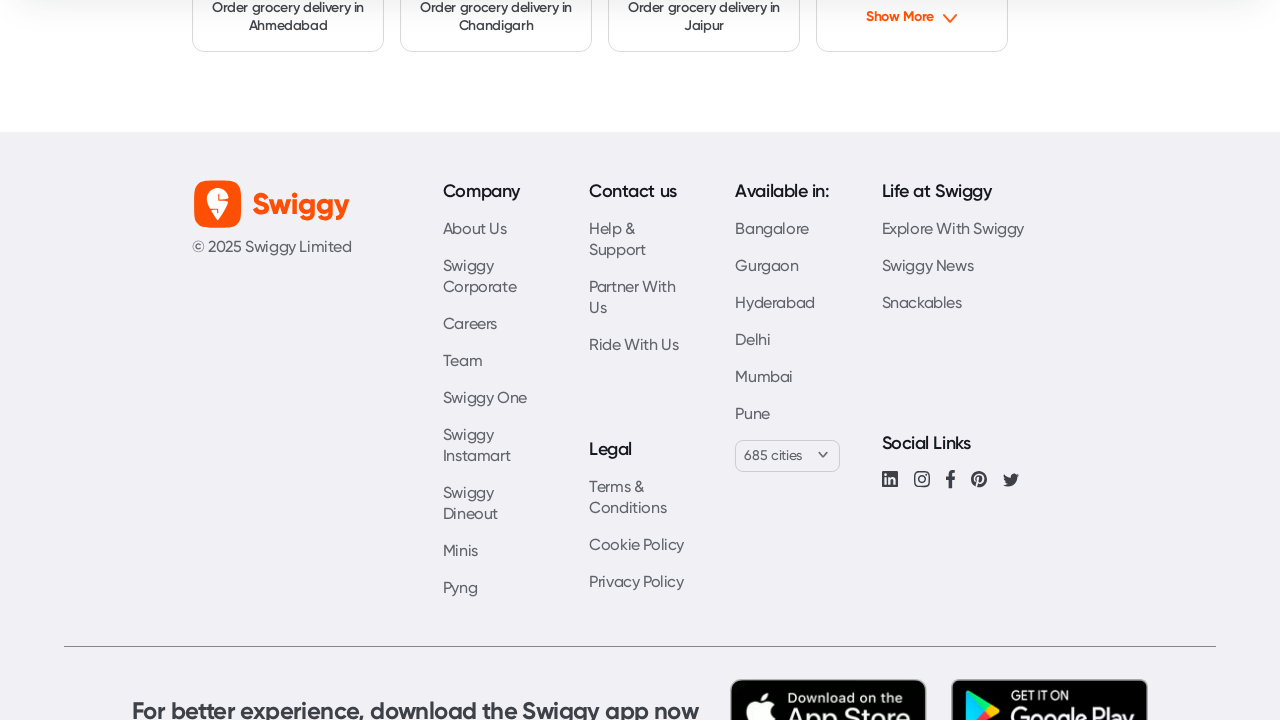